Tests mouse events on a training website by performing left clicks, double clicks, and right clicks (context menu) on various elements, then verifying the result messages.

Starting URL: https://training-support.net/webelements/mouse-events

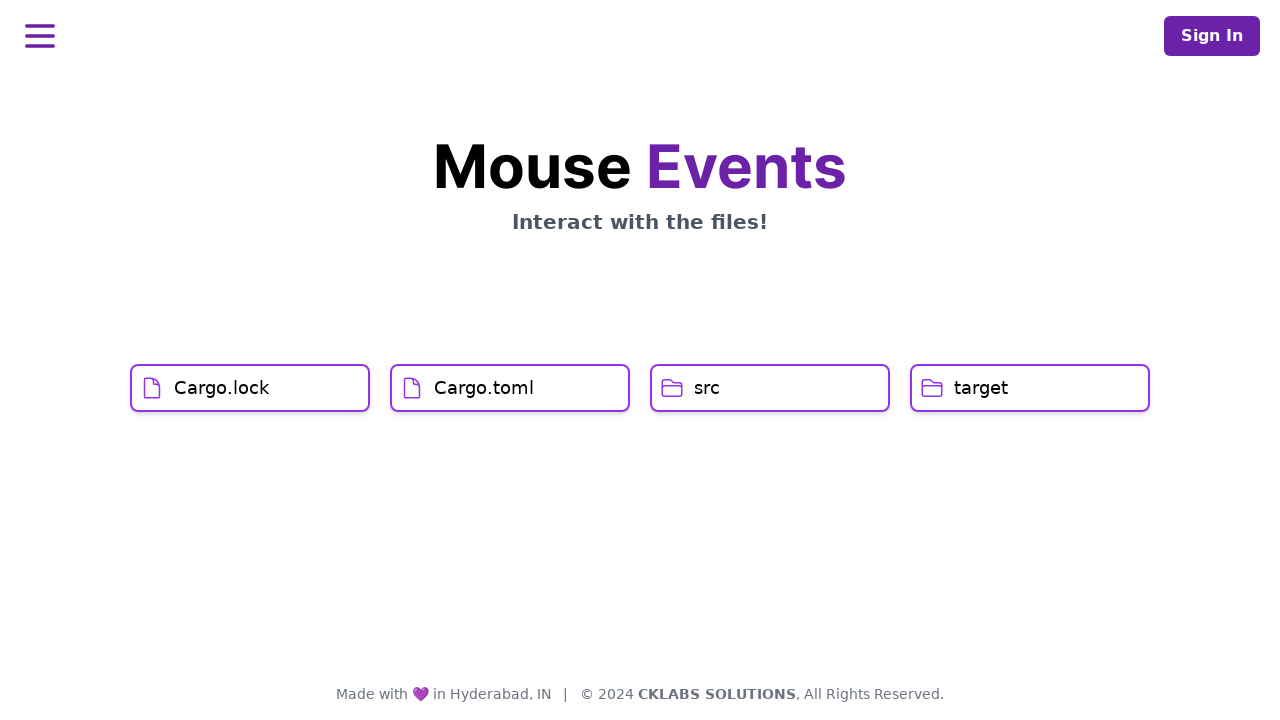

Navigated to mouse events training website
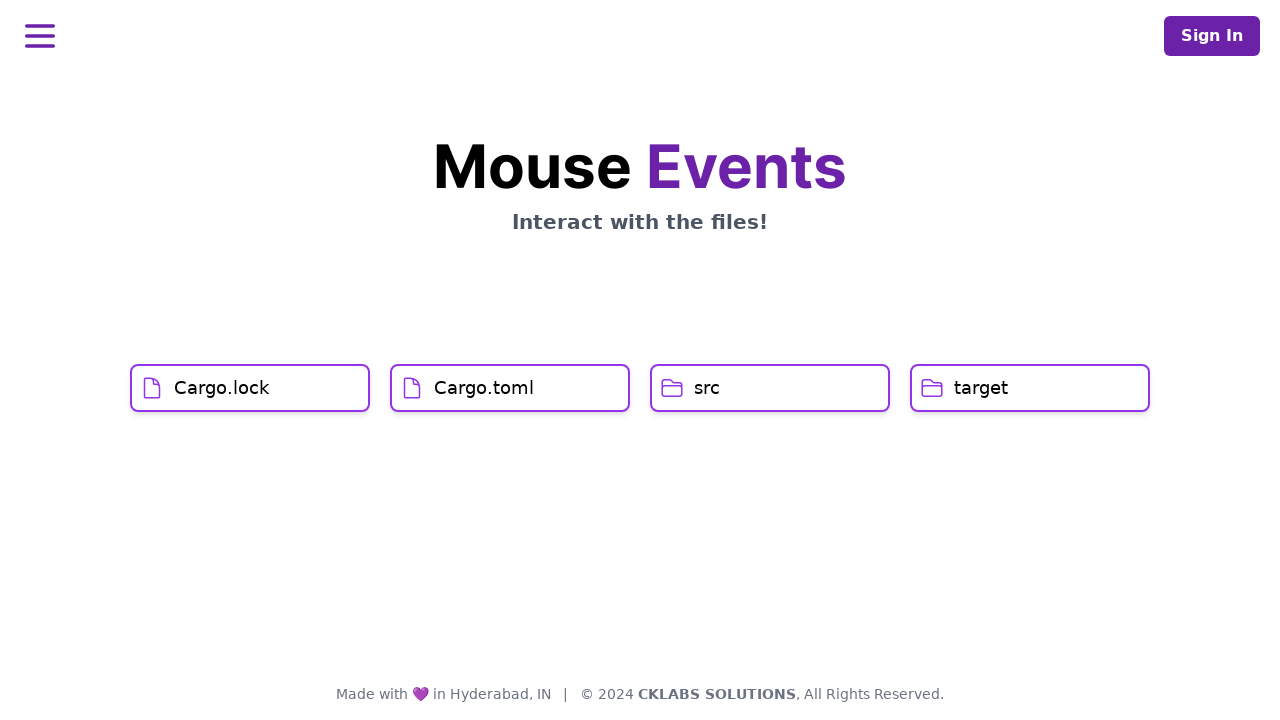

Performed left click on Cargo.lock element at (222, 388) on xpath=//h1[text()='Cargo.lock']
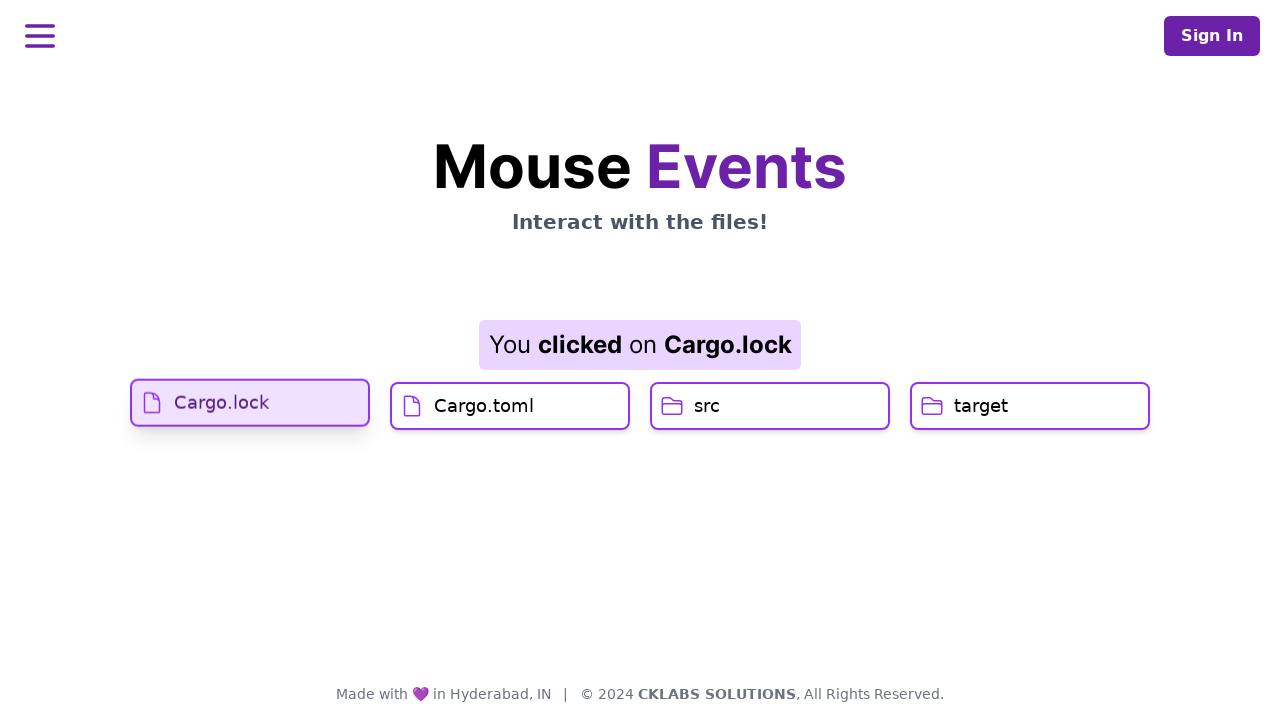

Performed left click on Cargo.toml element at (484, 420) on xpath=//h1[text()='Cargo.toml']
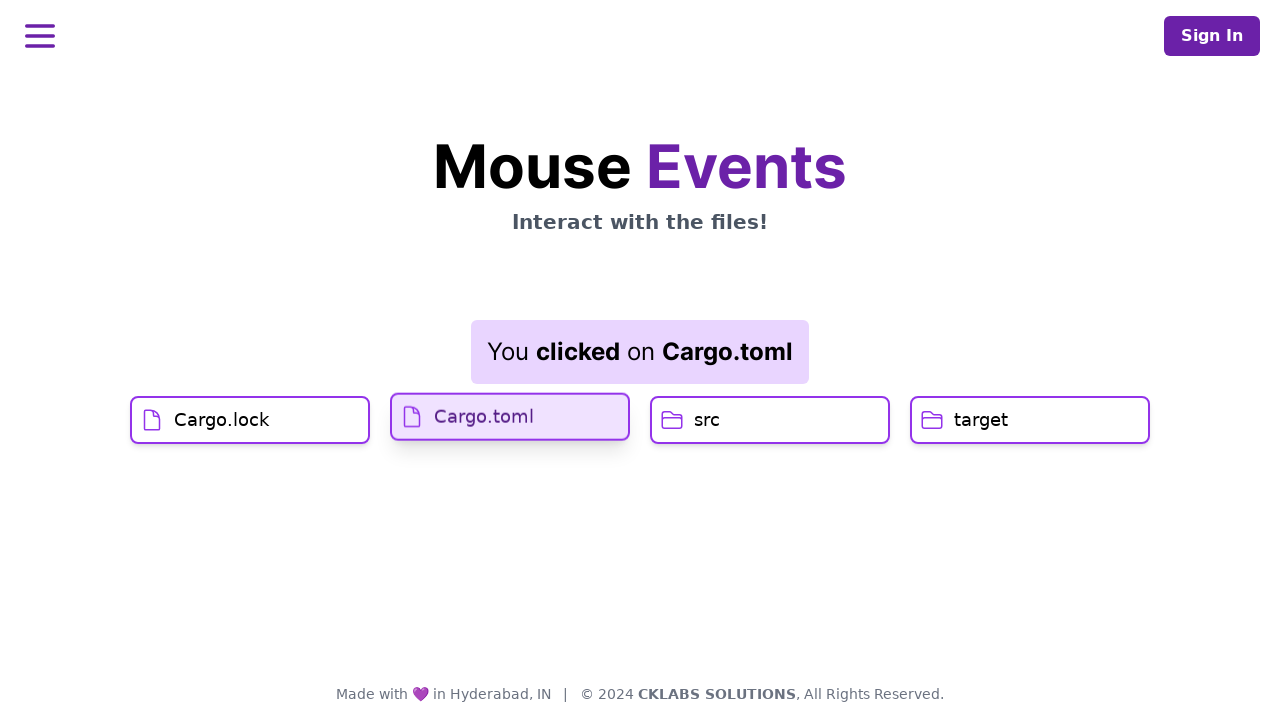

Result message element loaded
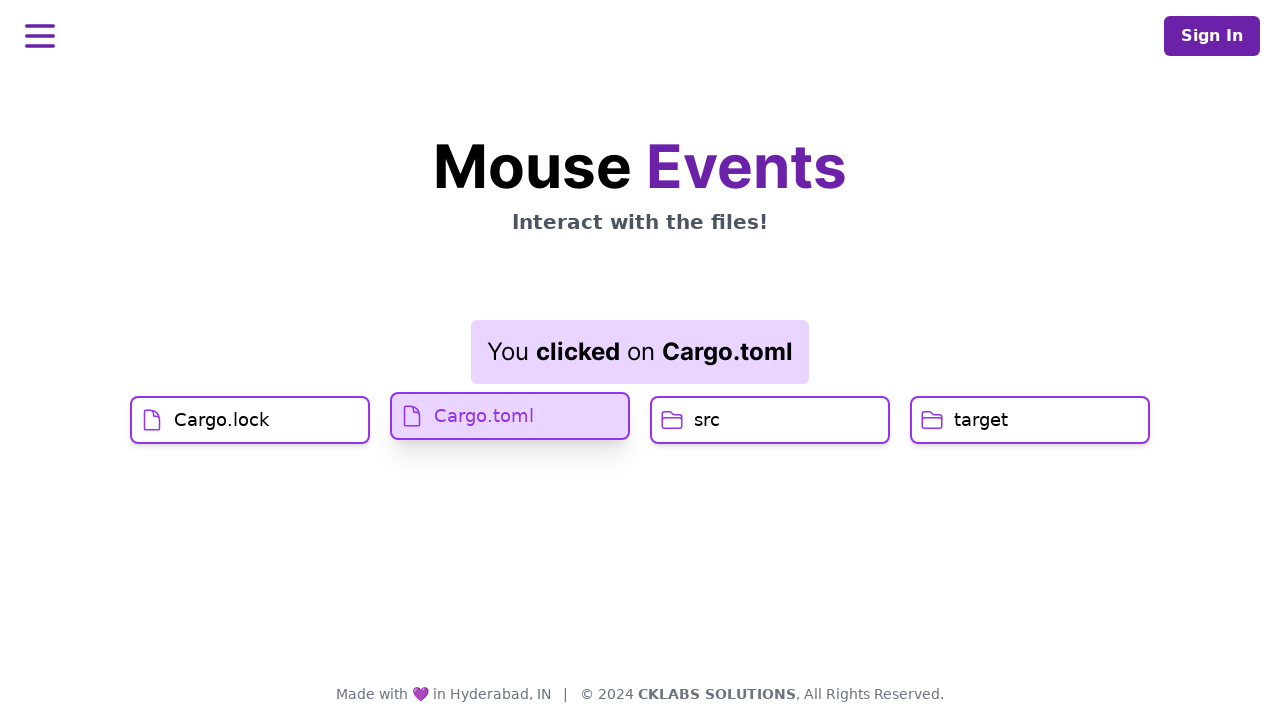

Performed double click on src element at (707, 420) on xpath=//h1[text()='src']
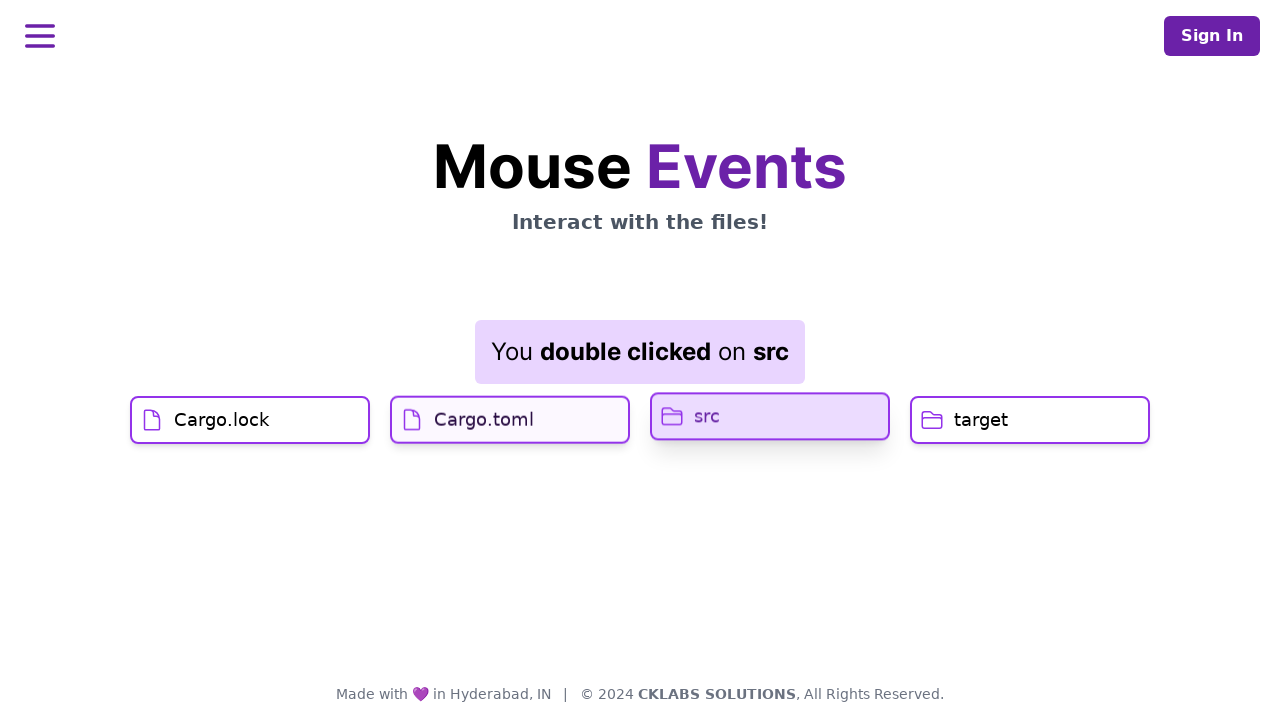

Performed right click (context menu) on target element at (981, 420) on //h1[text()='target']
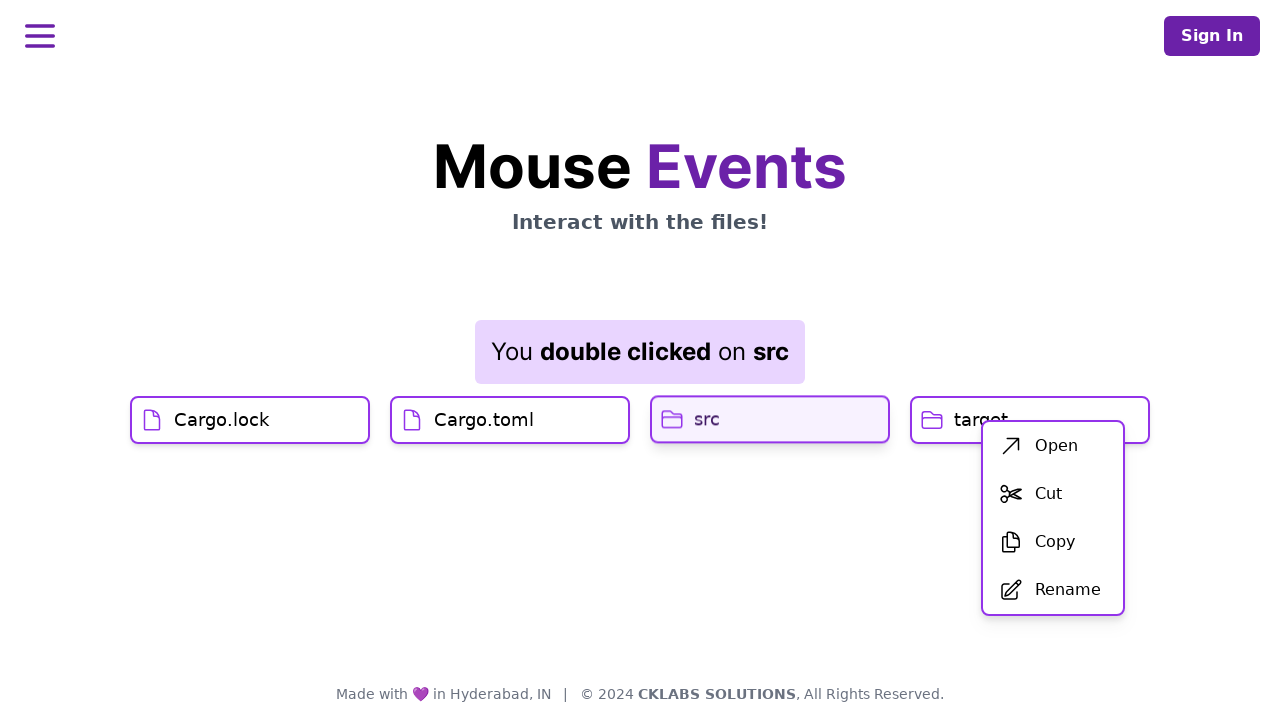

Clicked first item in context menu at (1053, 446) on xpath=//div[@id='menu']/div/ul/li[1]
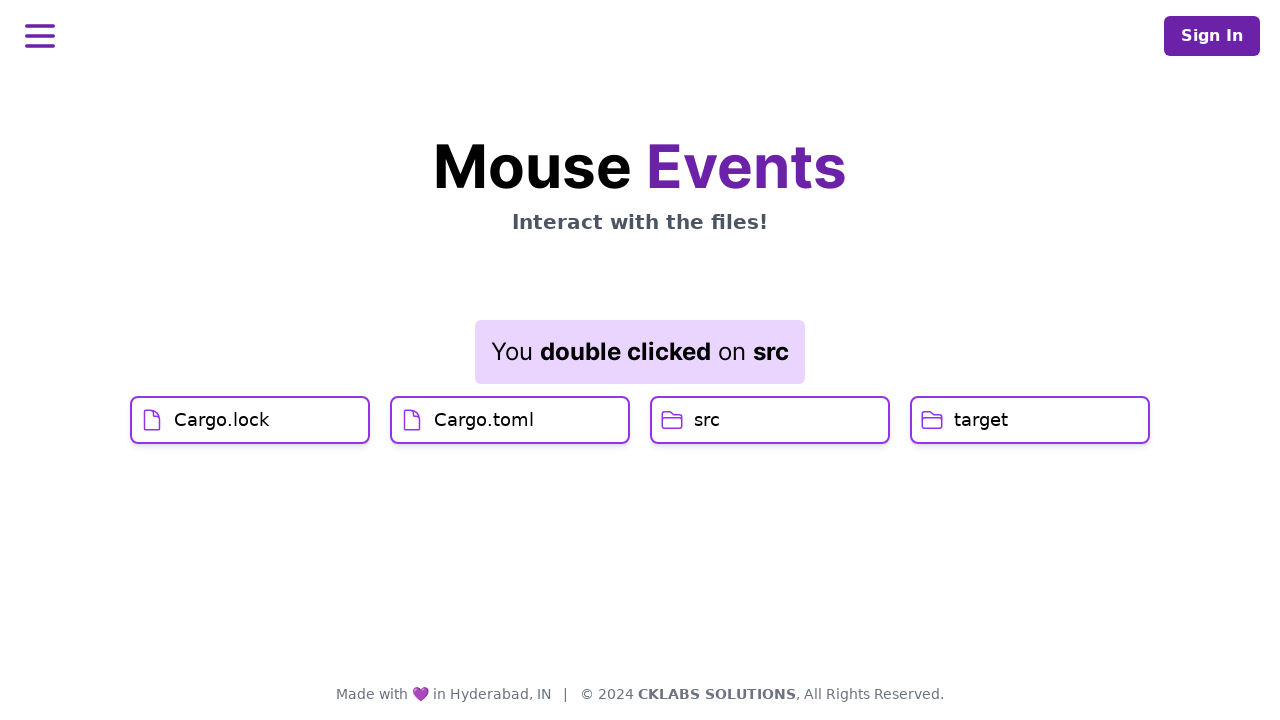

Final result message element loaded
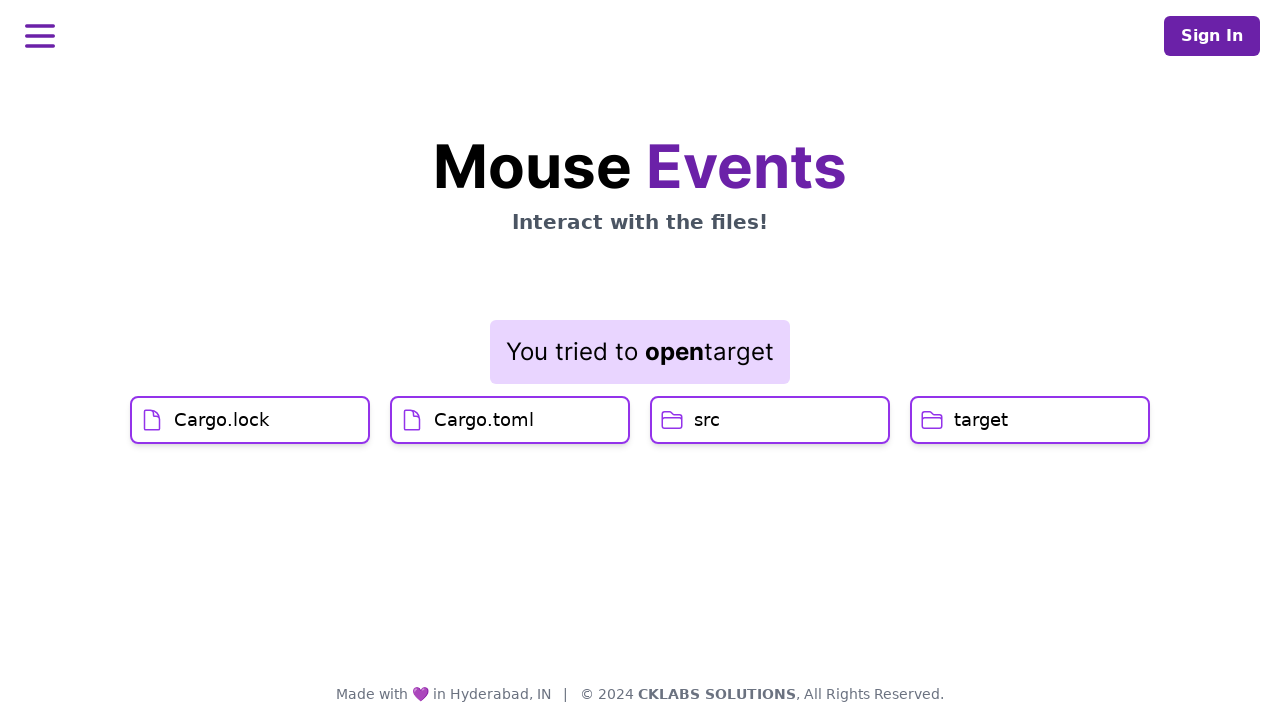

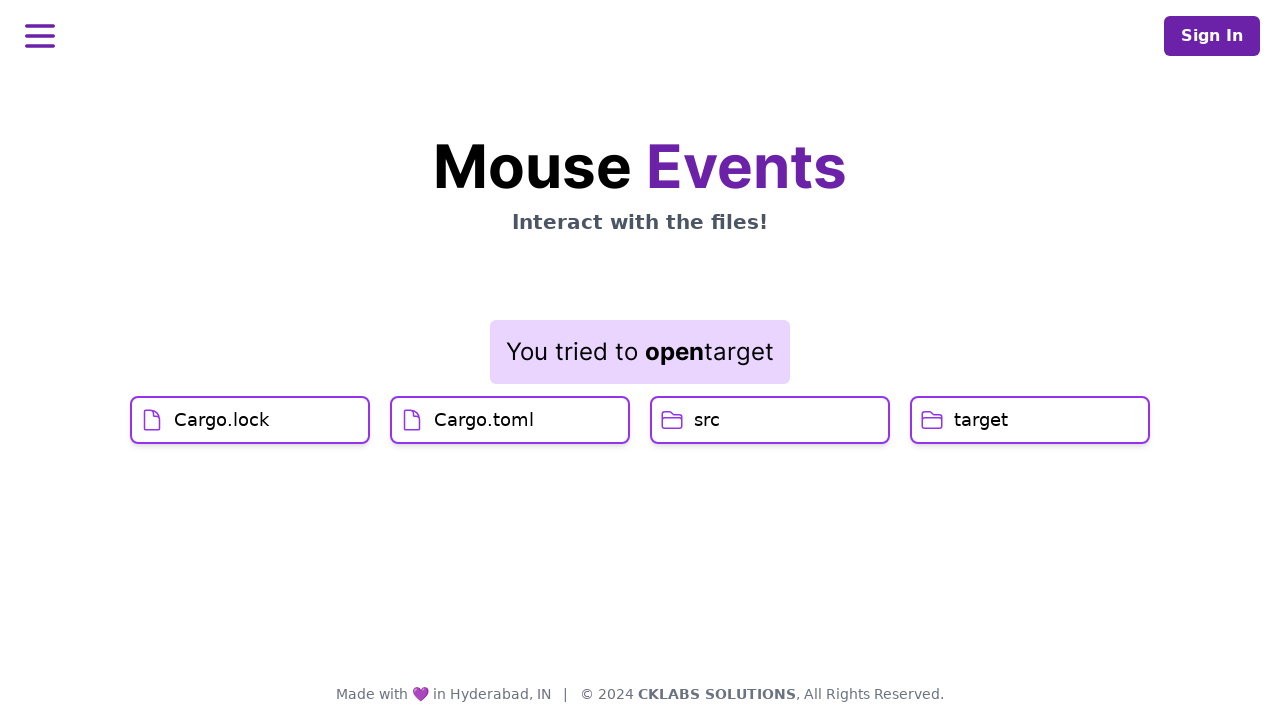